Tests text input functionality by filling a text input field with different values

Starting URL: https://www.techglobal-training.com/frontend

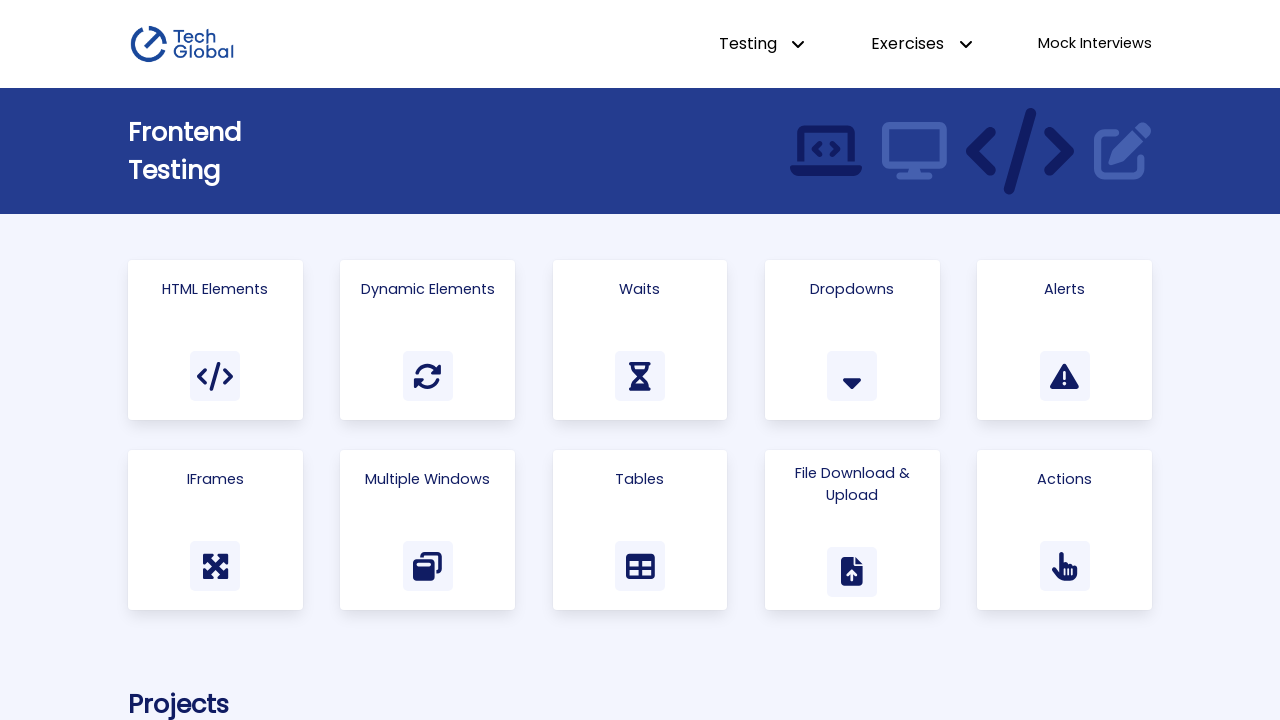

Clicked on 'Html Elements' link at (215, 289) on text=Html Elements
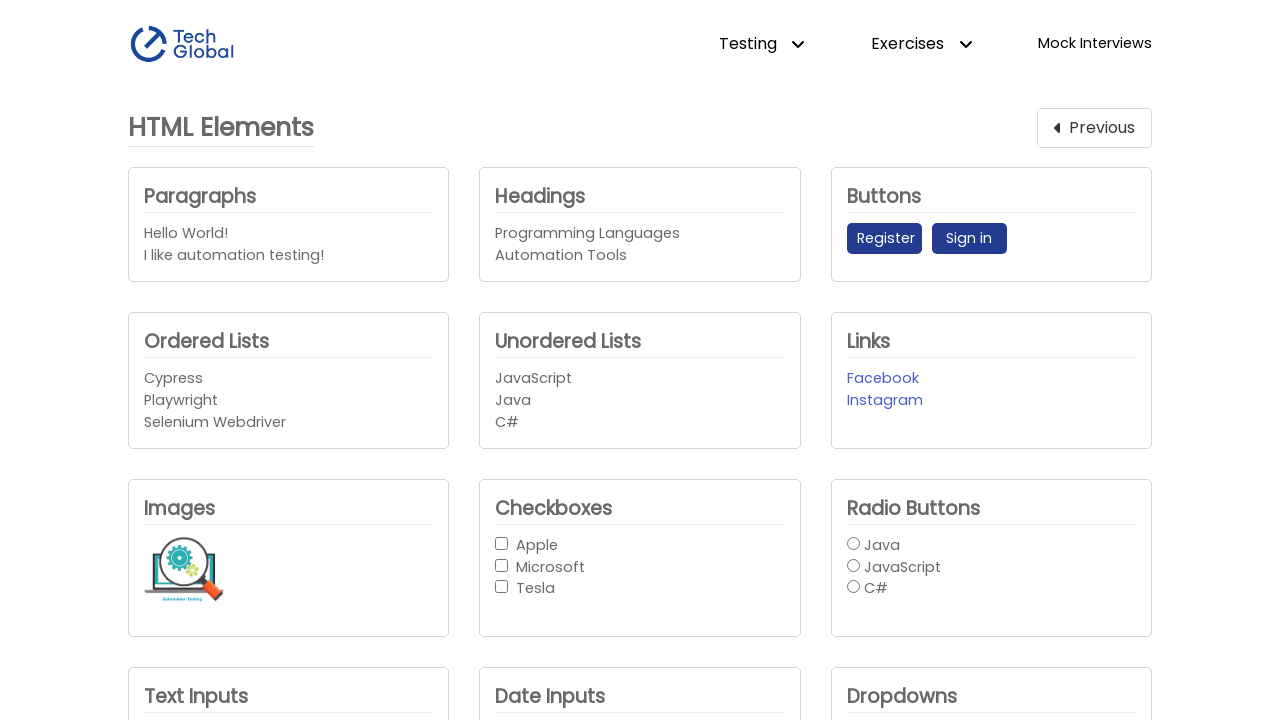

Filled text input field with 'Cypress' on #text_input1
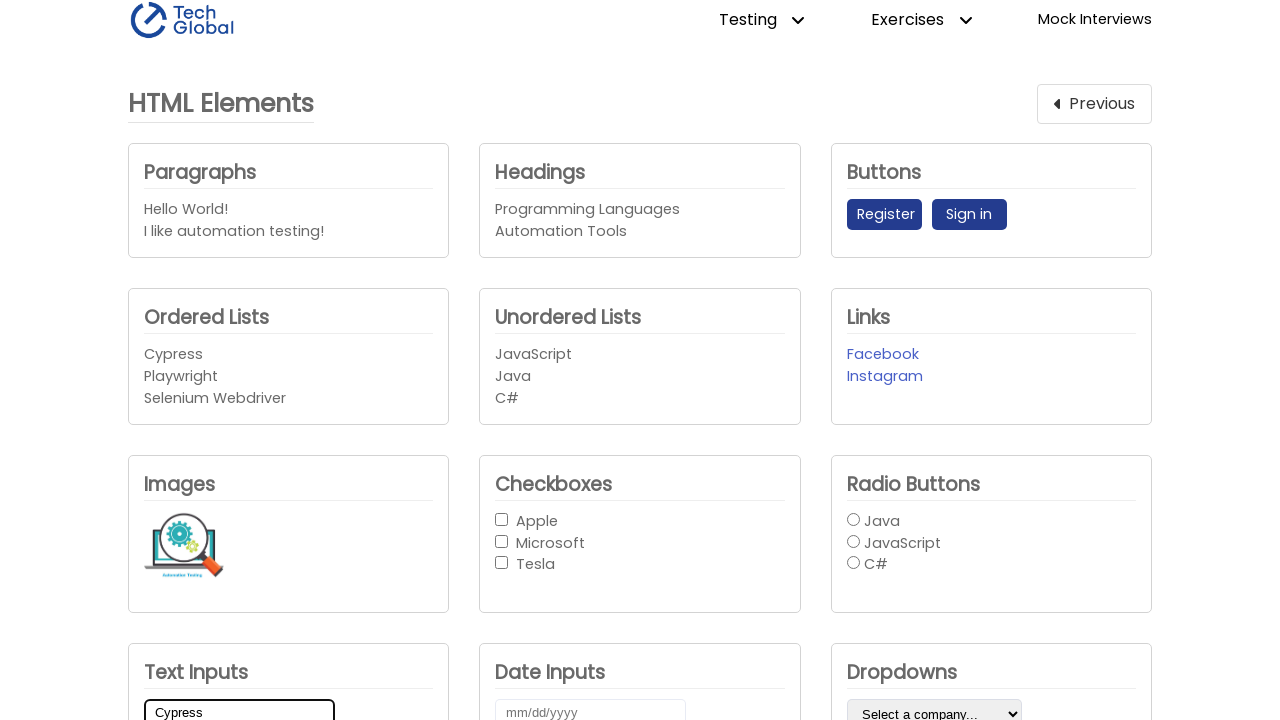

Filled text input field with 'Playwright' (replaced previous value) on #text_input1
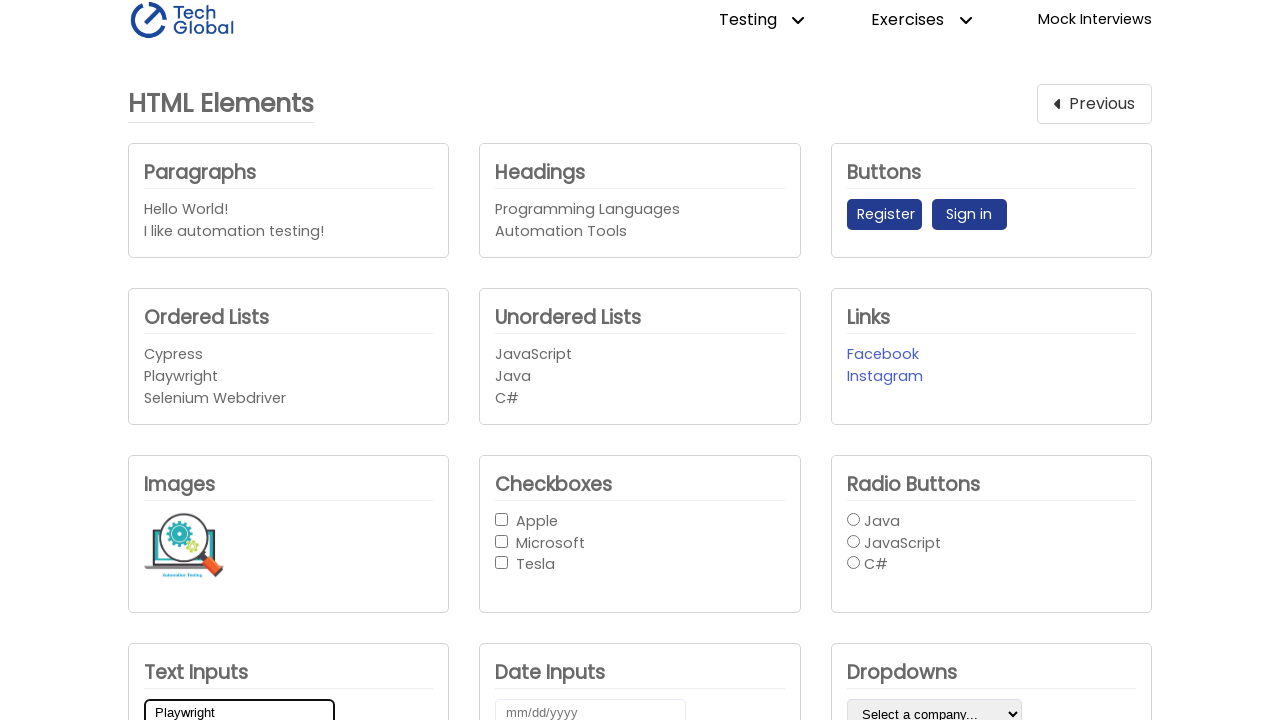

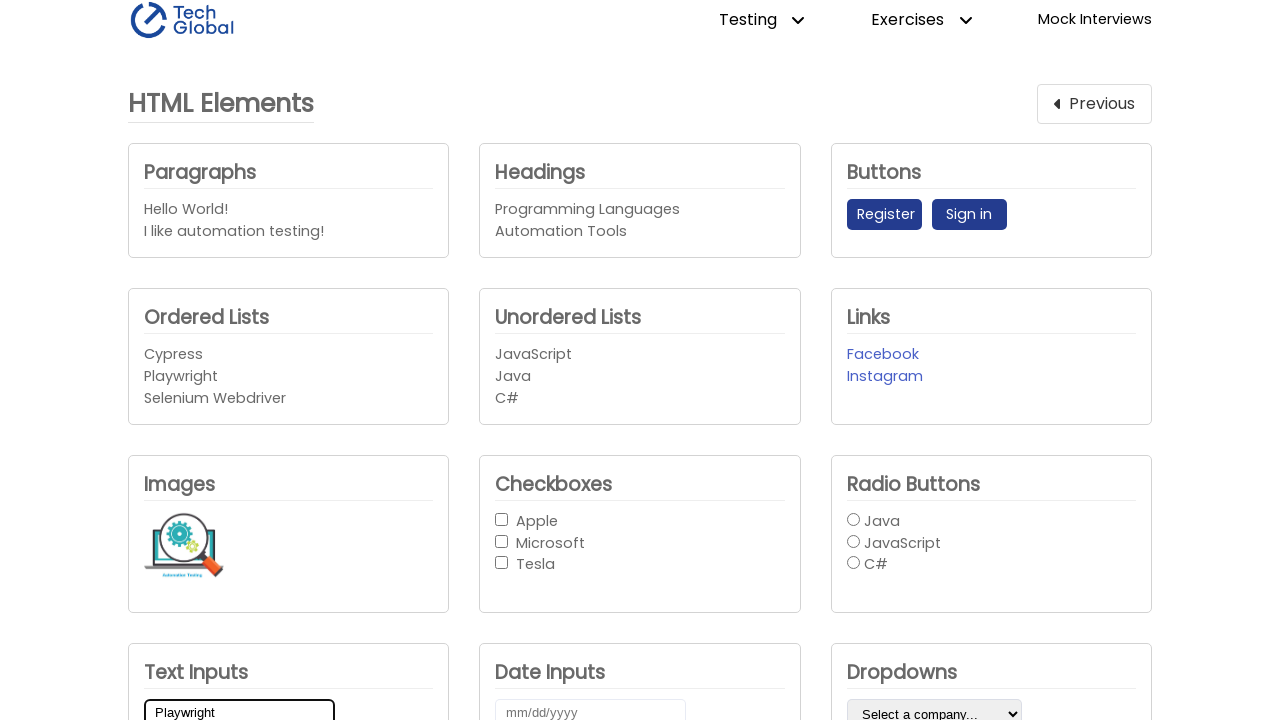